Tests that the complete all checkbox updates state when individual items are completed or cleared

Starting URL: https://demo.playwright.dev/todomvc

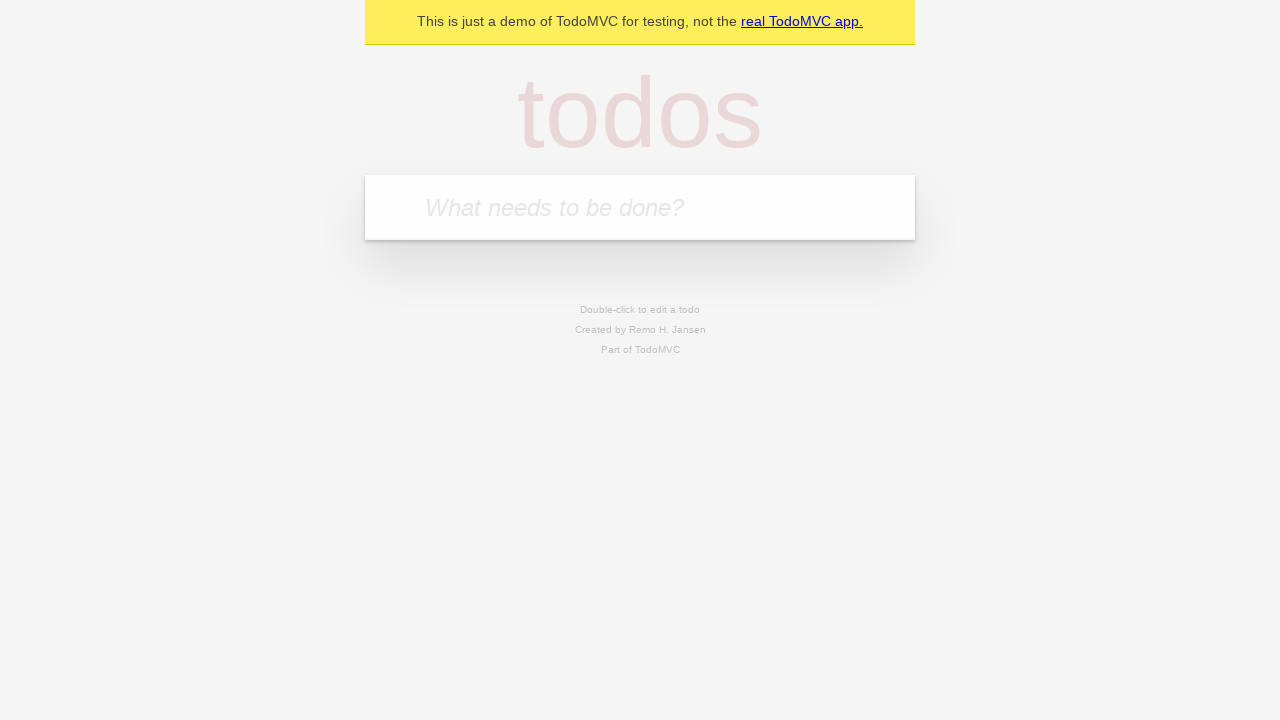

Filled todo input with 'buy some cheese' on internal:attr=[placeholder="What needs to be done?"i]
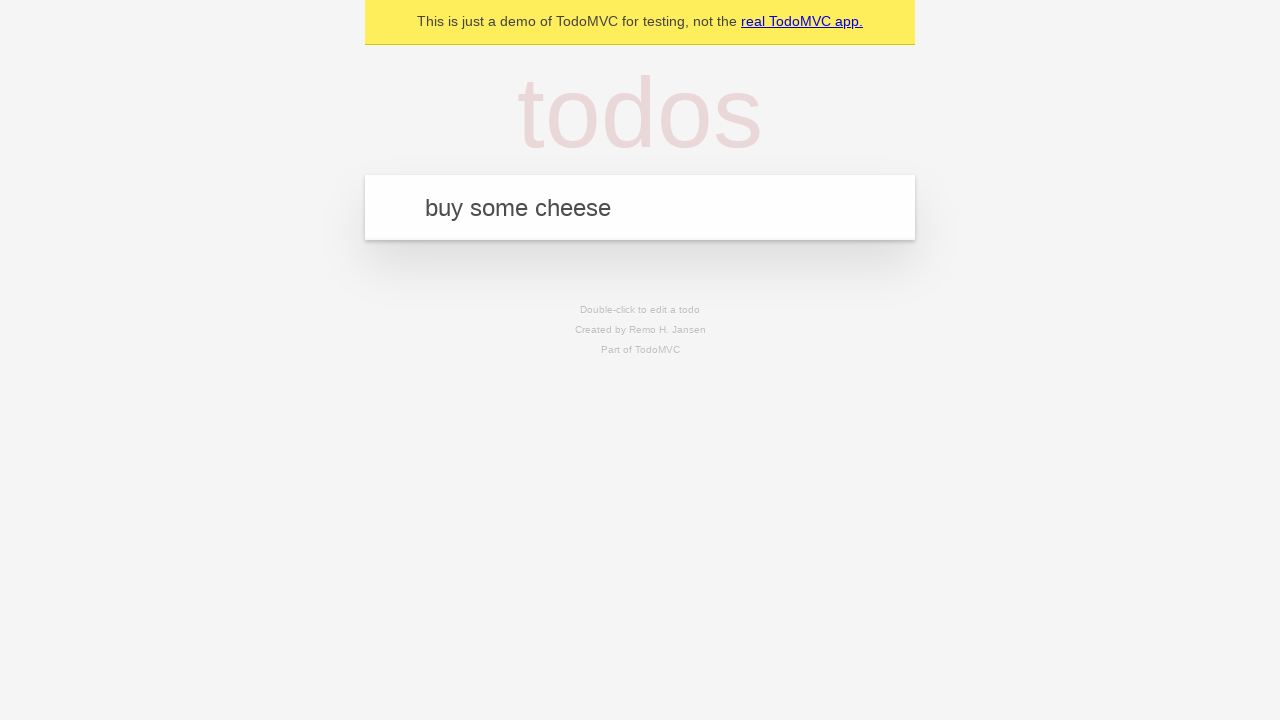

Pressed Enter to create todo 'buy some cheese' on internal:attr=[placeholder="What needs to be done?"i]
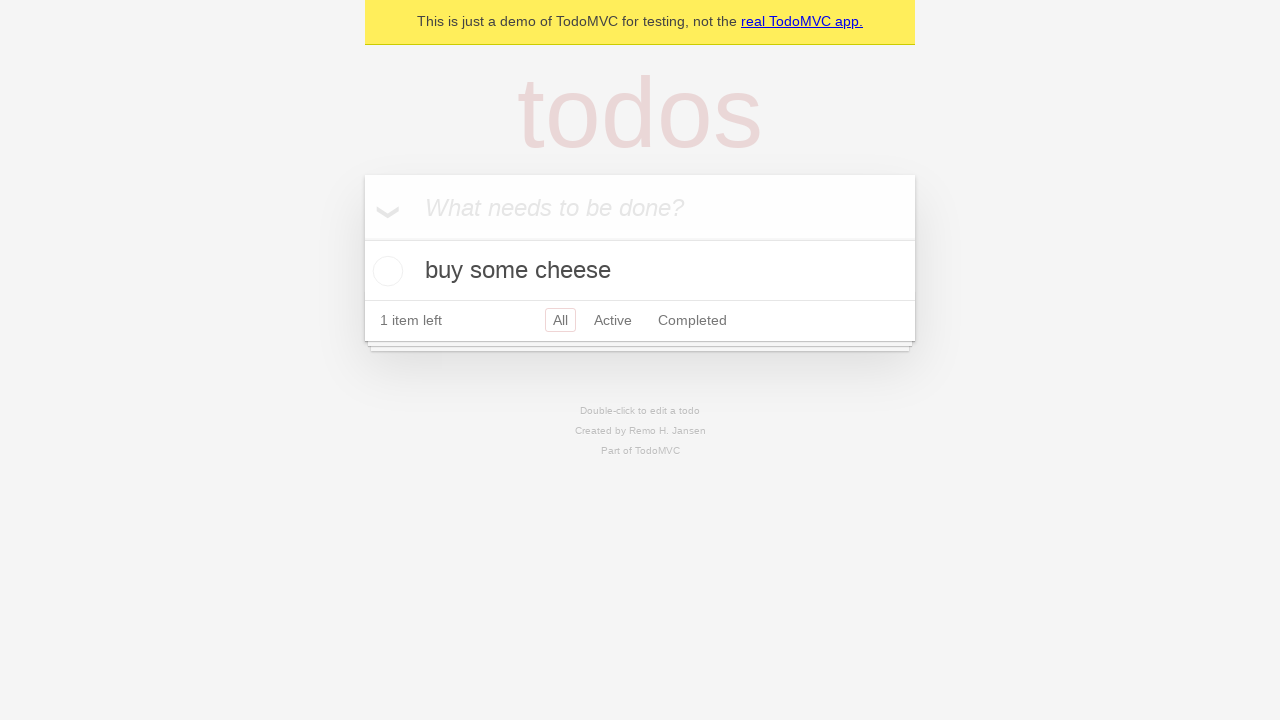

Filled todo input with 'feed the cat' on internal:attr=[placeholder="What needs to be done?"i]
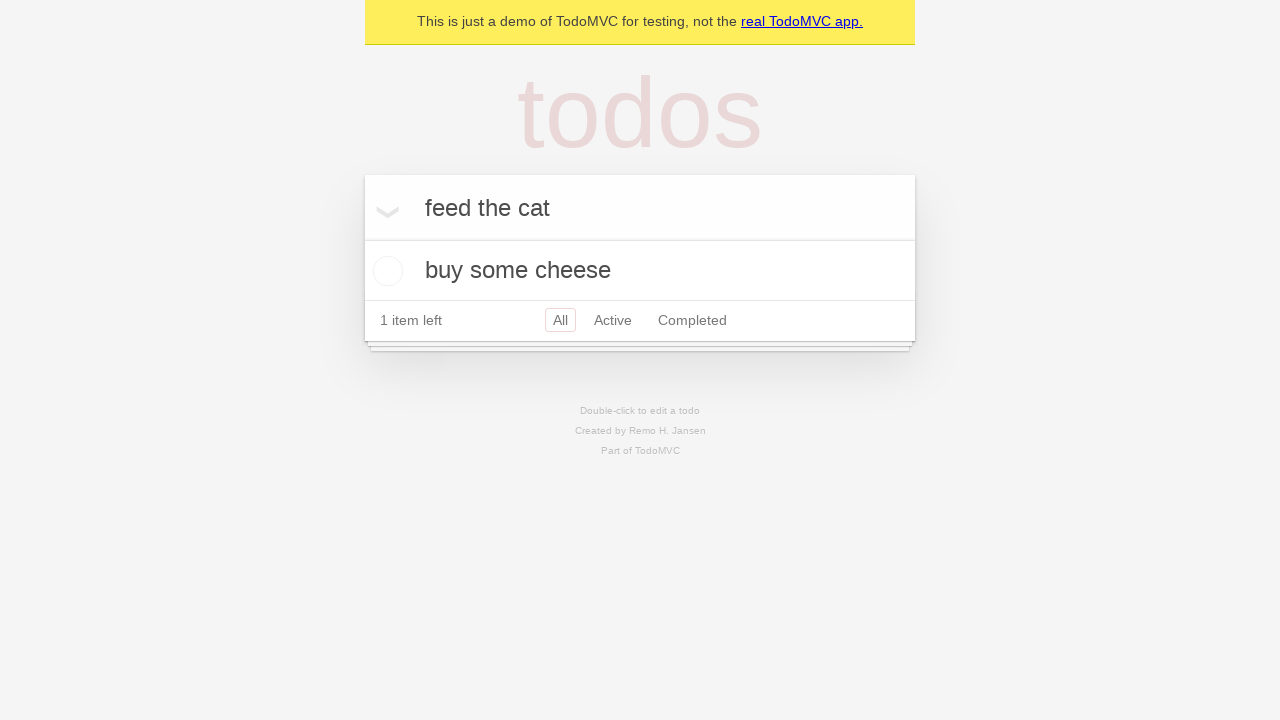

Pressed Enter to create todo 'feed the cat' on internal:attr=[placeholder="What needs to be done?"i]
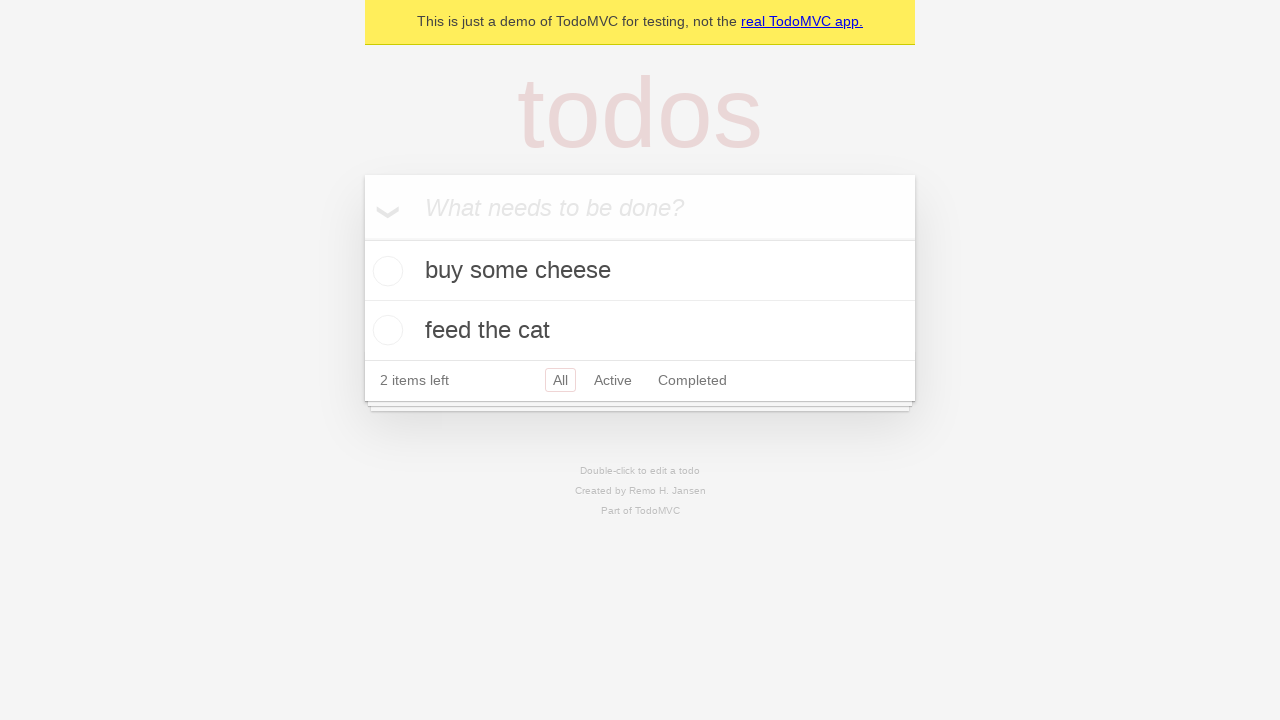

Filled todo input with 'book a doctors appointment' on internal:attr=[placeholder="What needs to be done?"i]
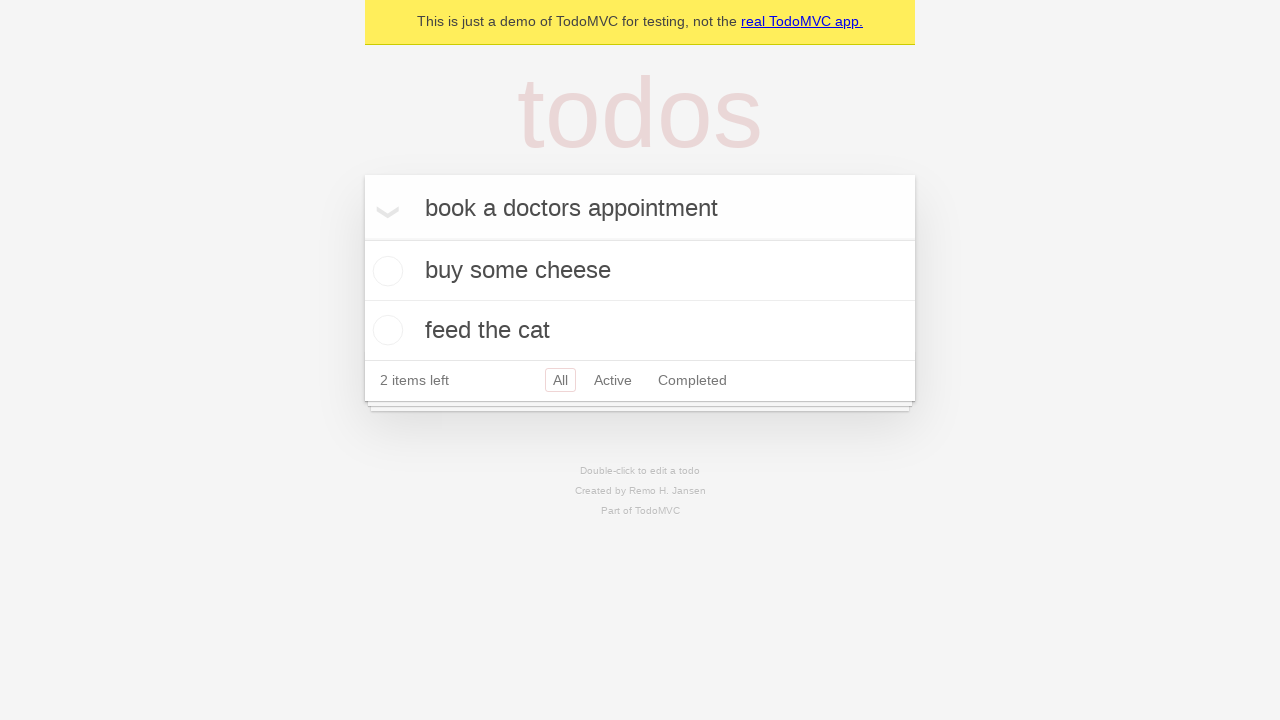

Pressed Enter to create todo 'book a doctors appointment' on internal:attr=[placeholder="What needs to be done?"i]
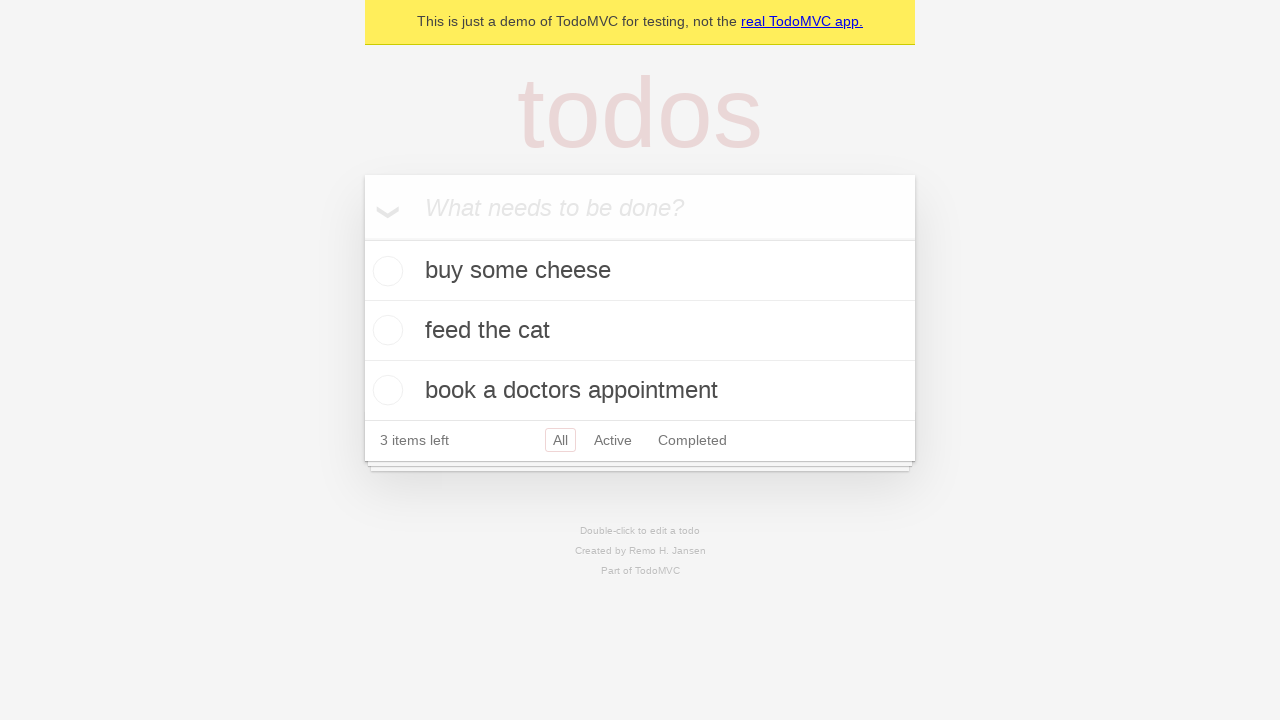

All three todos have been created and are visible
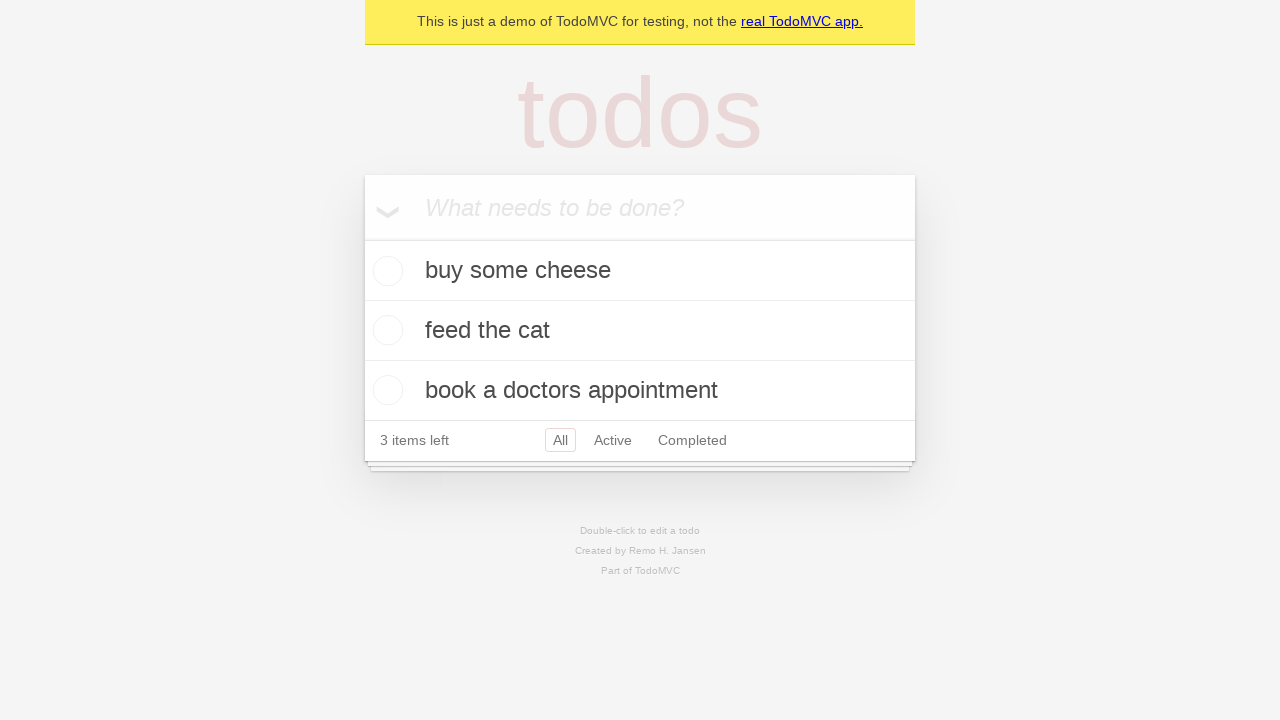

Clicked 'Mark all as complete' checkbox to check all todos at (362, 238) on internal:label="Mark all as complete"i
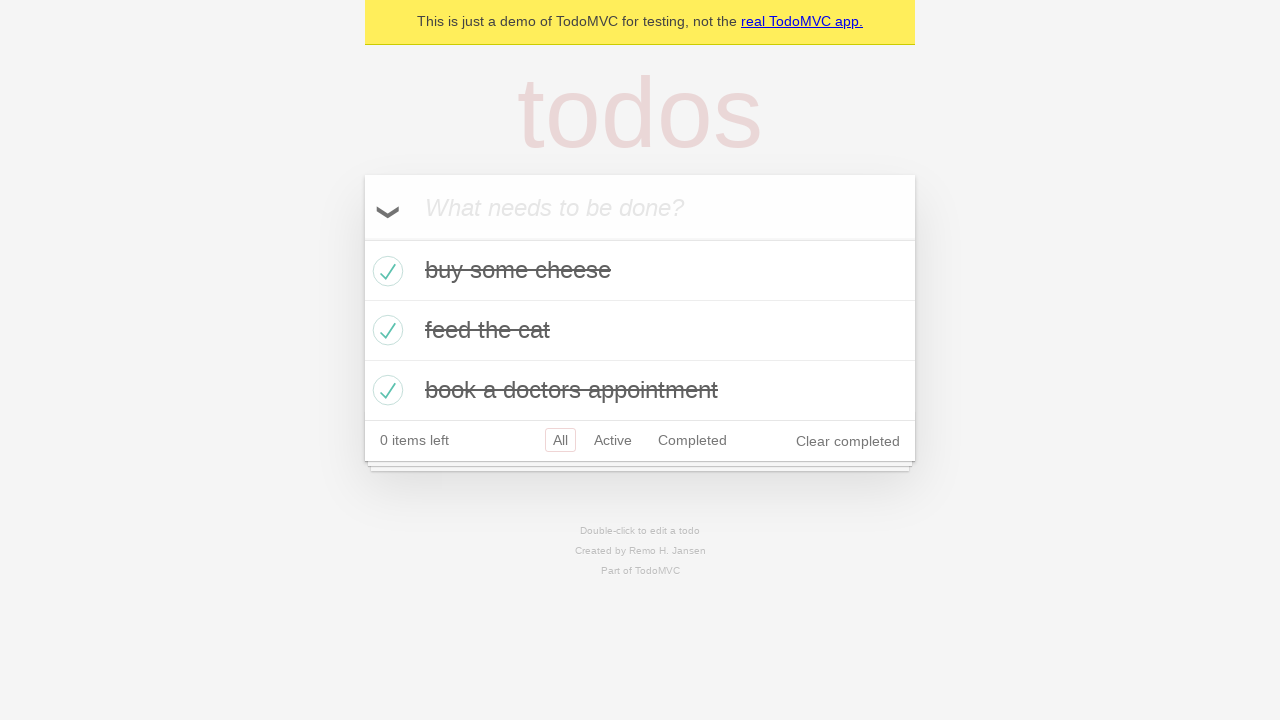

Unchecked the first todo item at (385, 271) on internal:testid=[data-testid="todo-item"s] >> nth=0 >> internal:role=checkbox
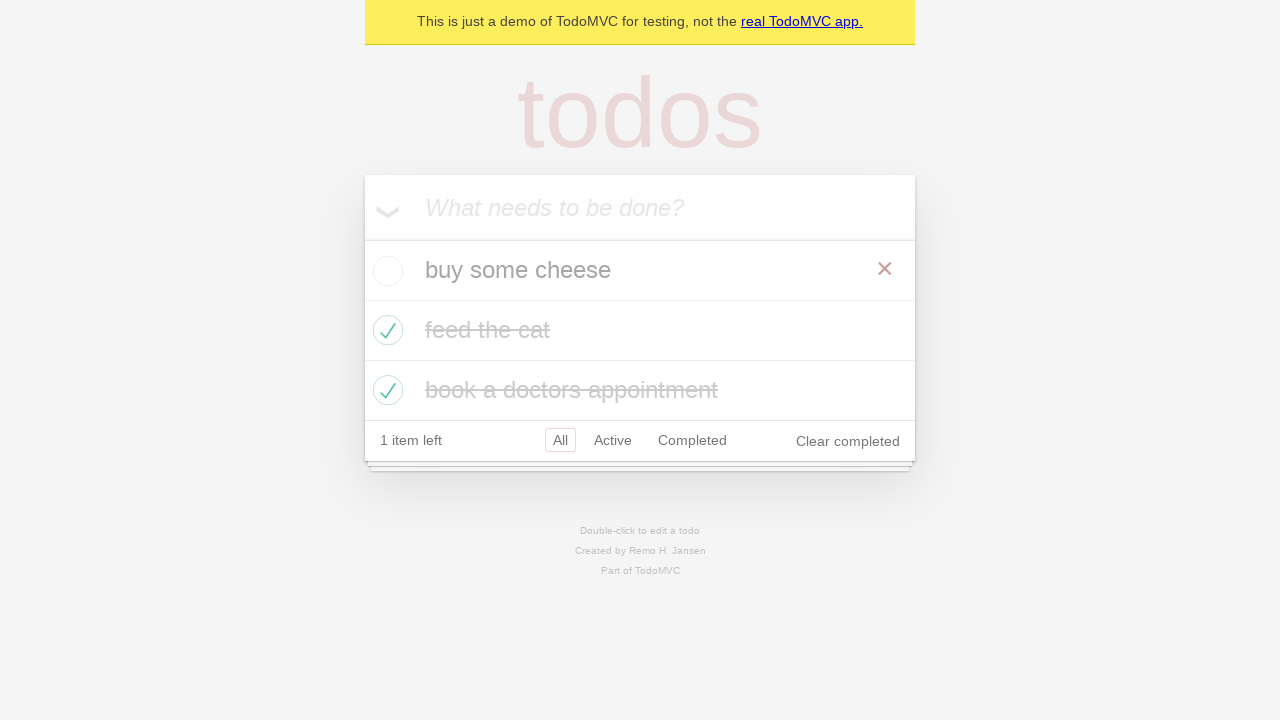

Rechecked the first todo item at (385, 271) on internal:testid=[data-testid="todo-item"s] >> nth=0 >> internal:role=checkbox
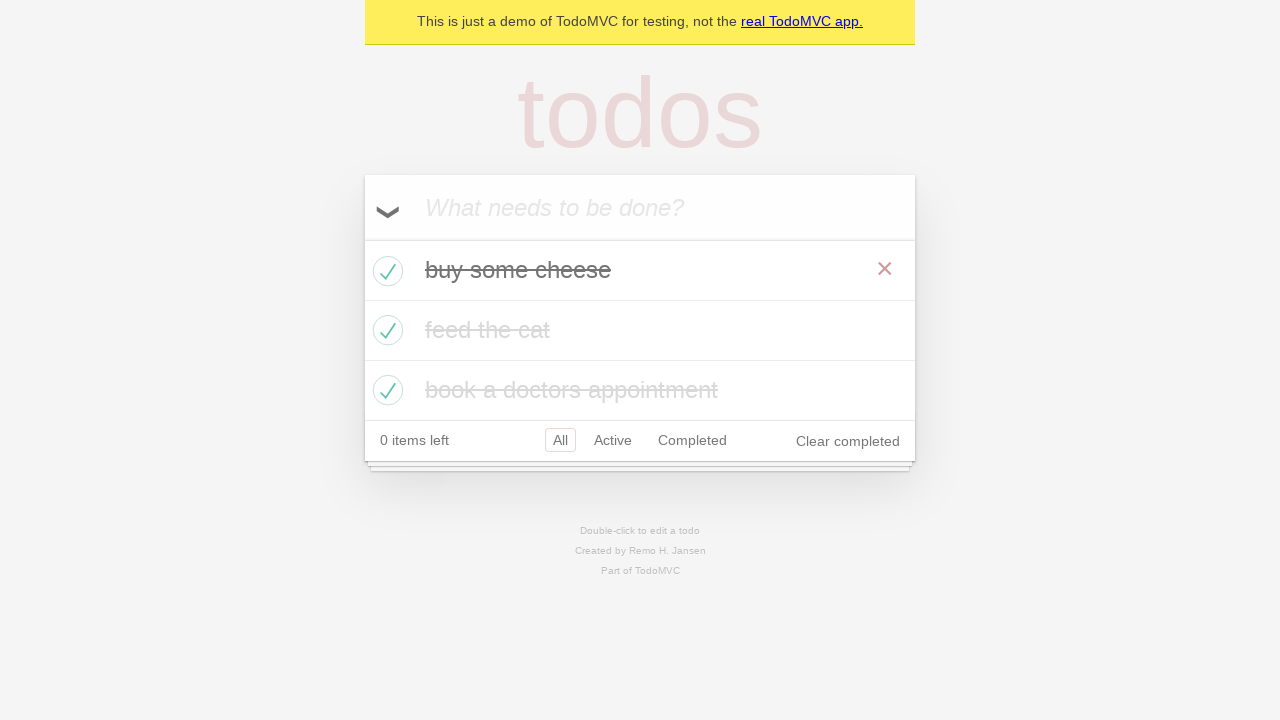

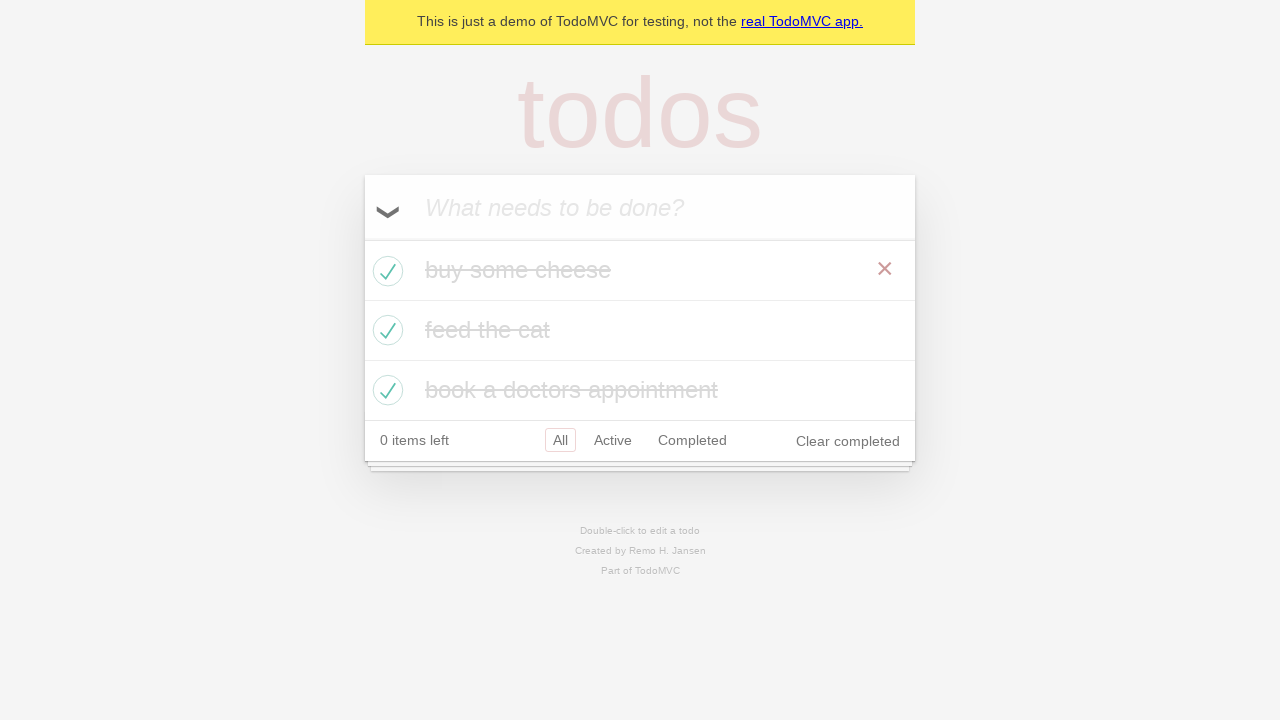